Tests keyboard navigation on Flipkart by pressing Escape to close any popup, scrolling down the page multiple times using Page Down, then jumping to the bottom and top of the page using keyboard shortcuts

Starting URL: https://www.flipkart.com/

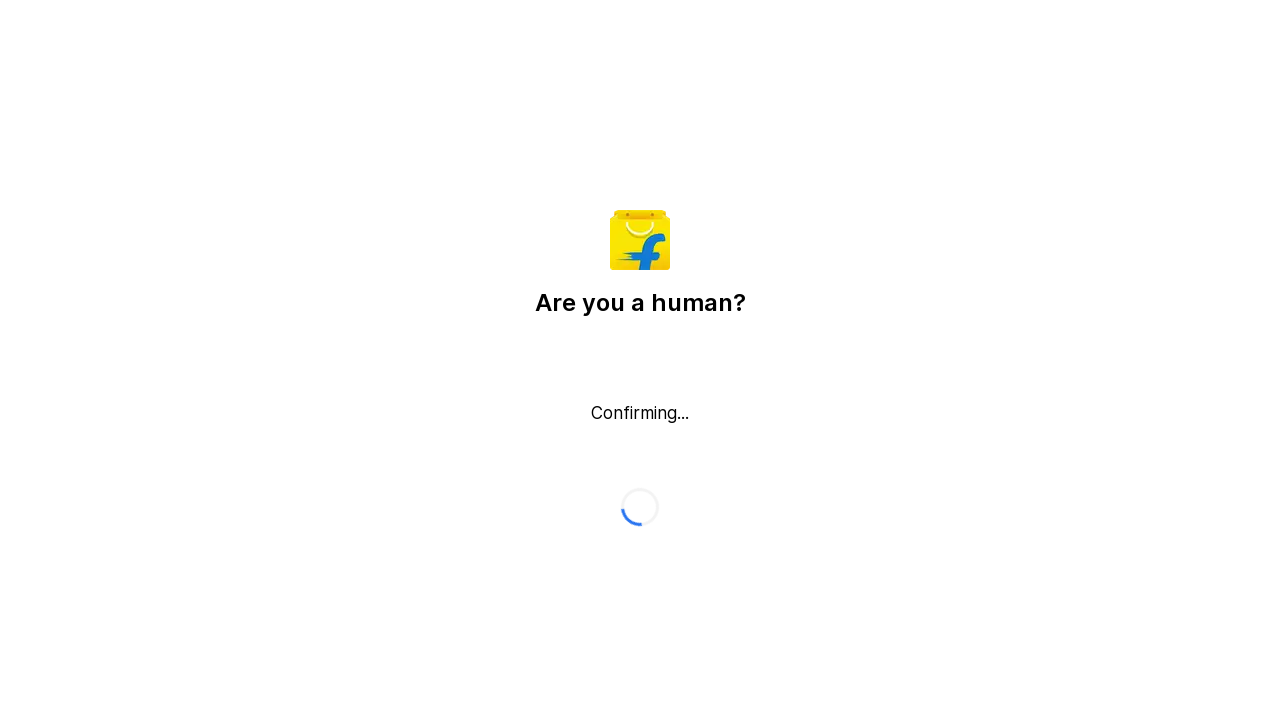

Pressed Escape to close any popup
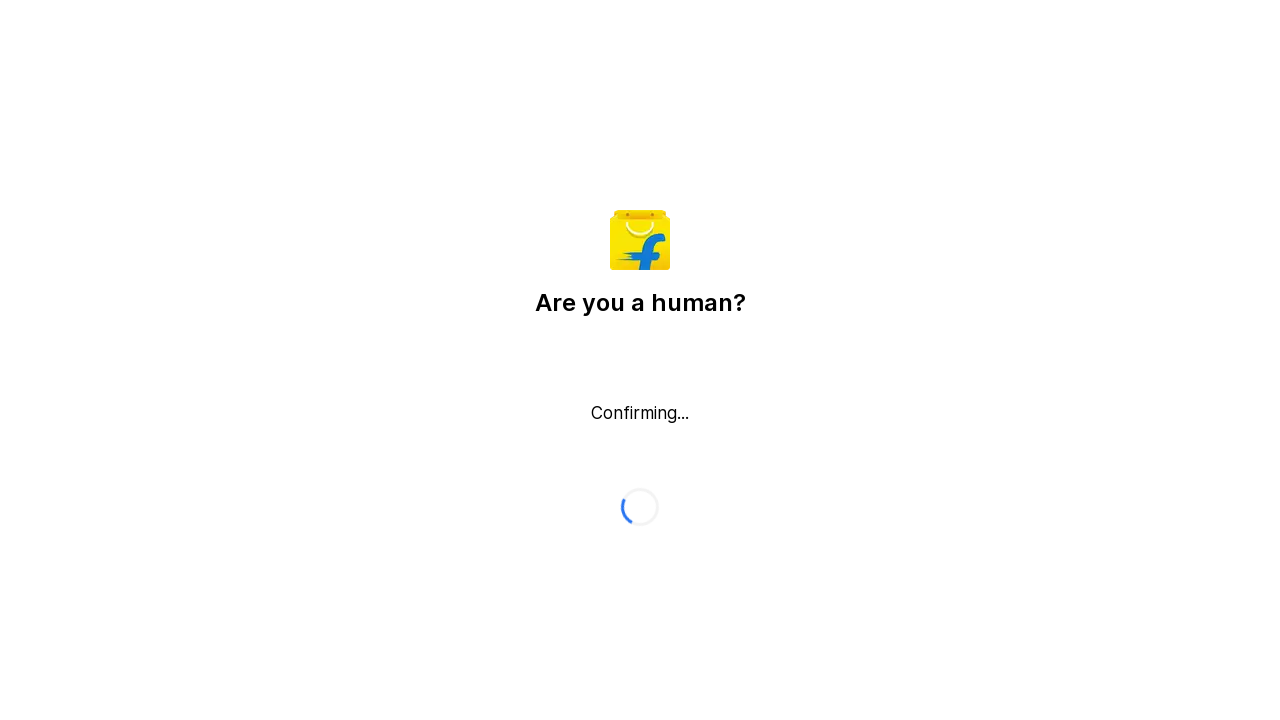

Pressed Page Down (iteration 1 of 10)
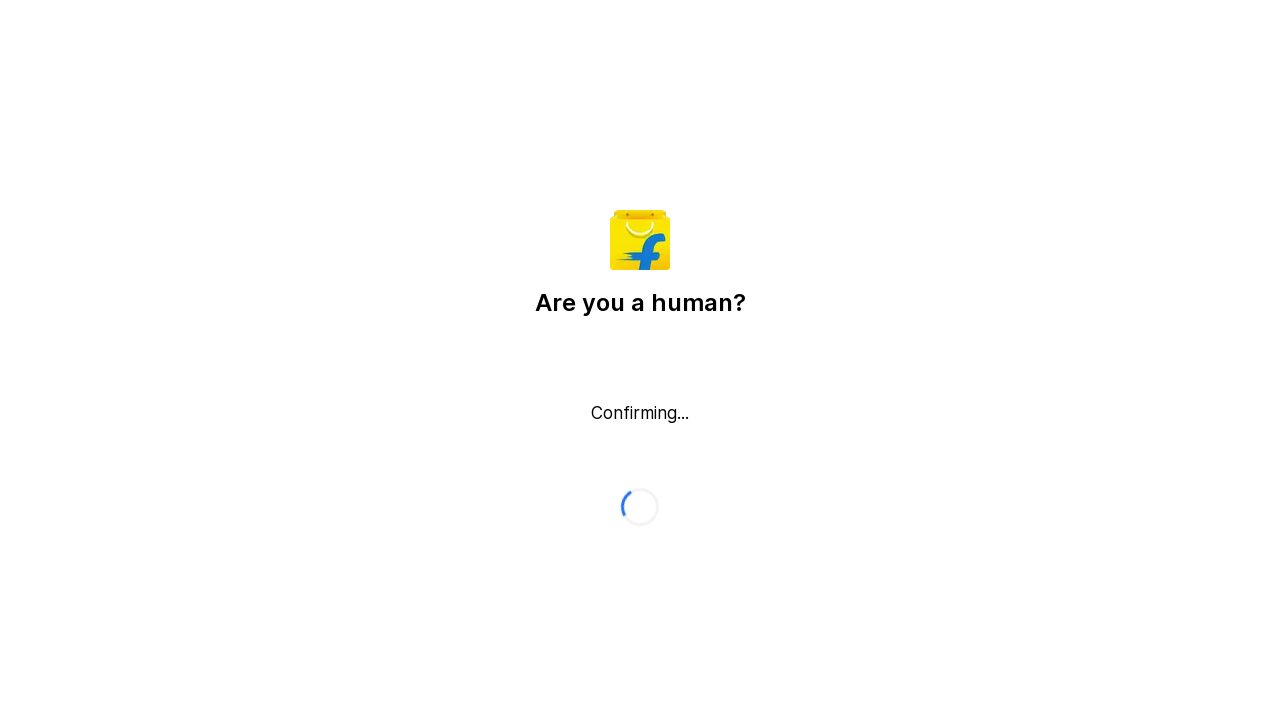

Waited 1500ms for page to scroll
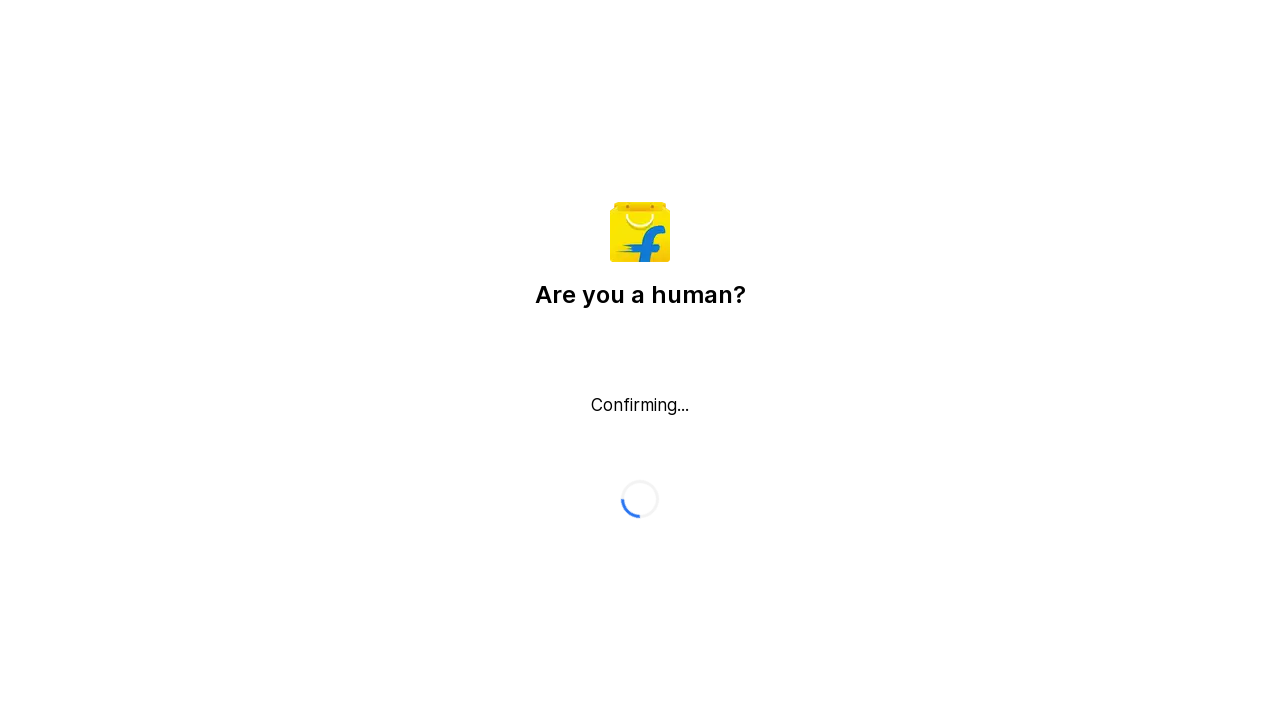

Pressed Page Down (iteration 2 of 10)
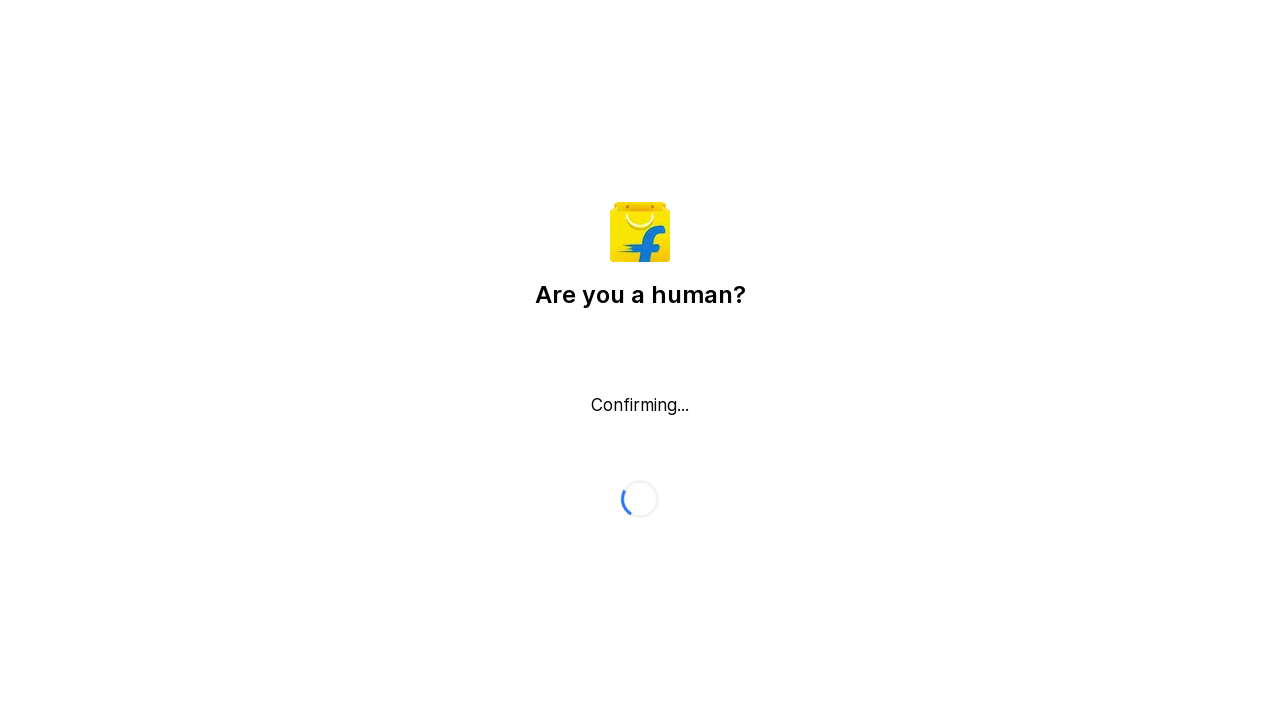

Waited 1500ms for page to scroll
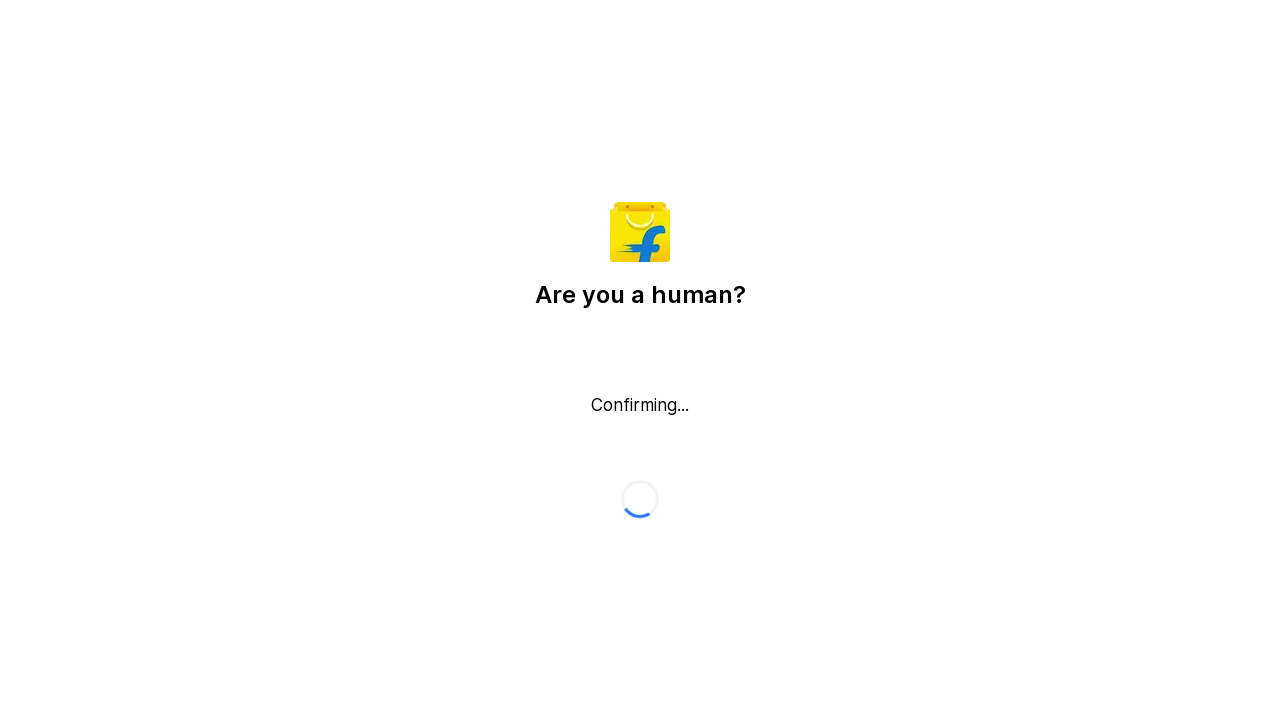

Pressed Page Down (iteration 3 of 10)
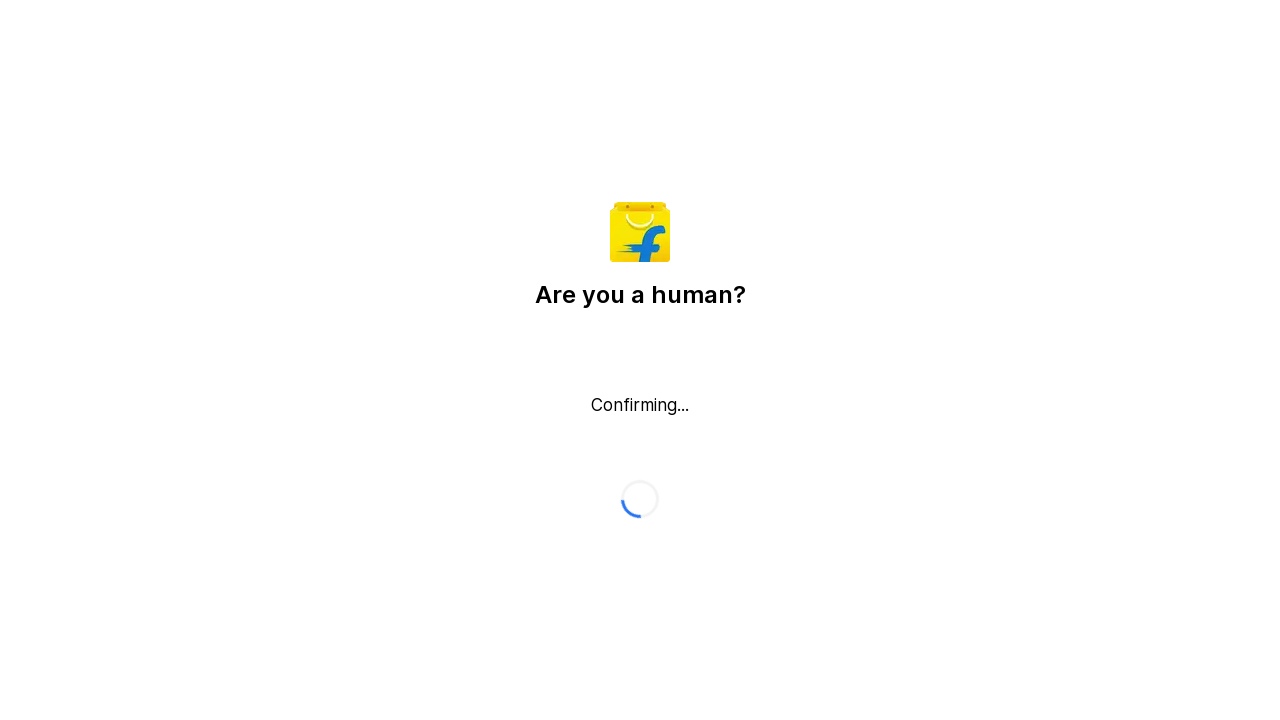

Waited 1500ms for page to scroll
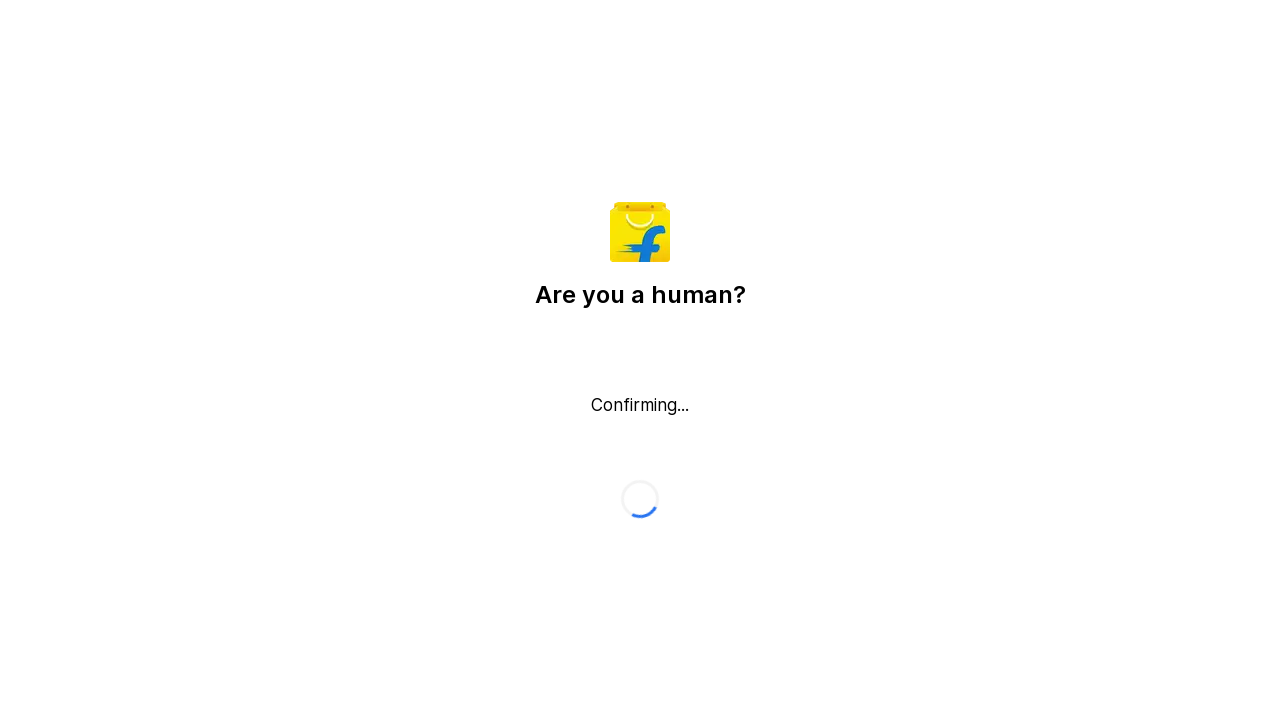

Pressed Page Down (iteration 4 of 10)
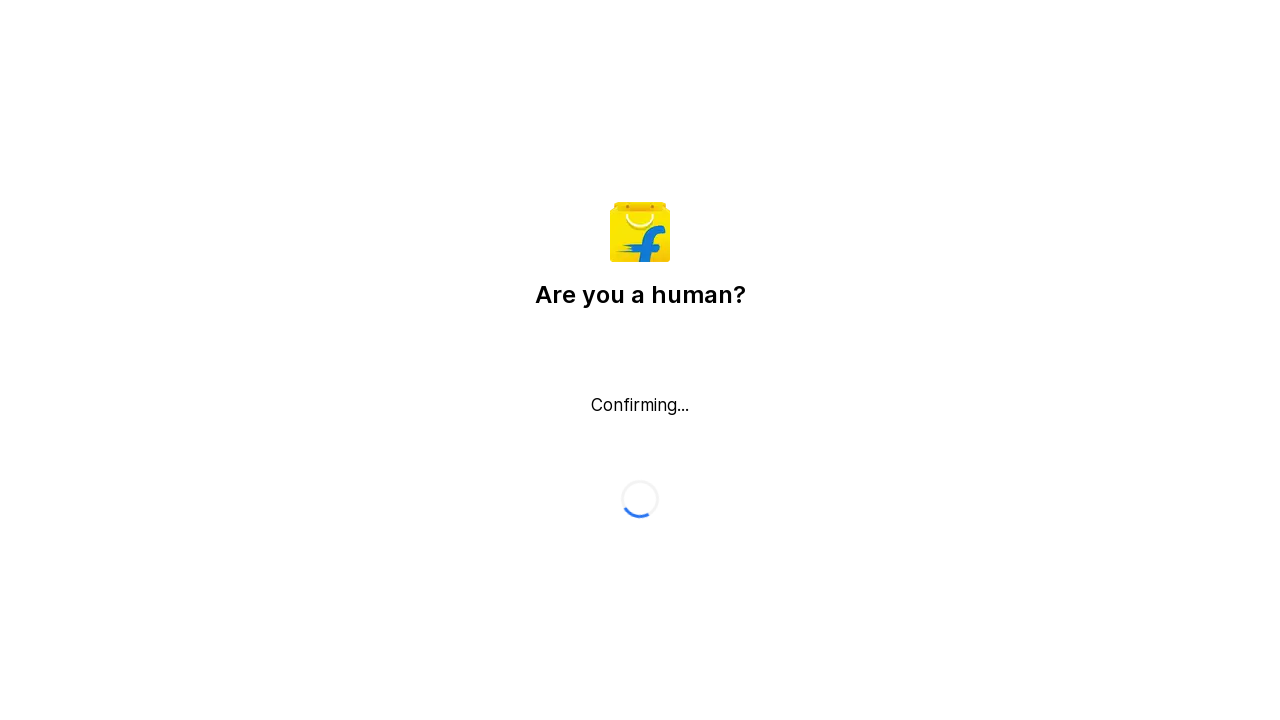

Waited 1500ms for page to scroll
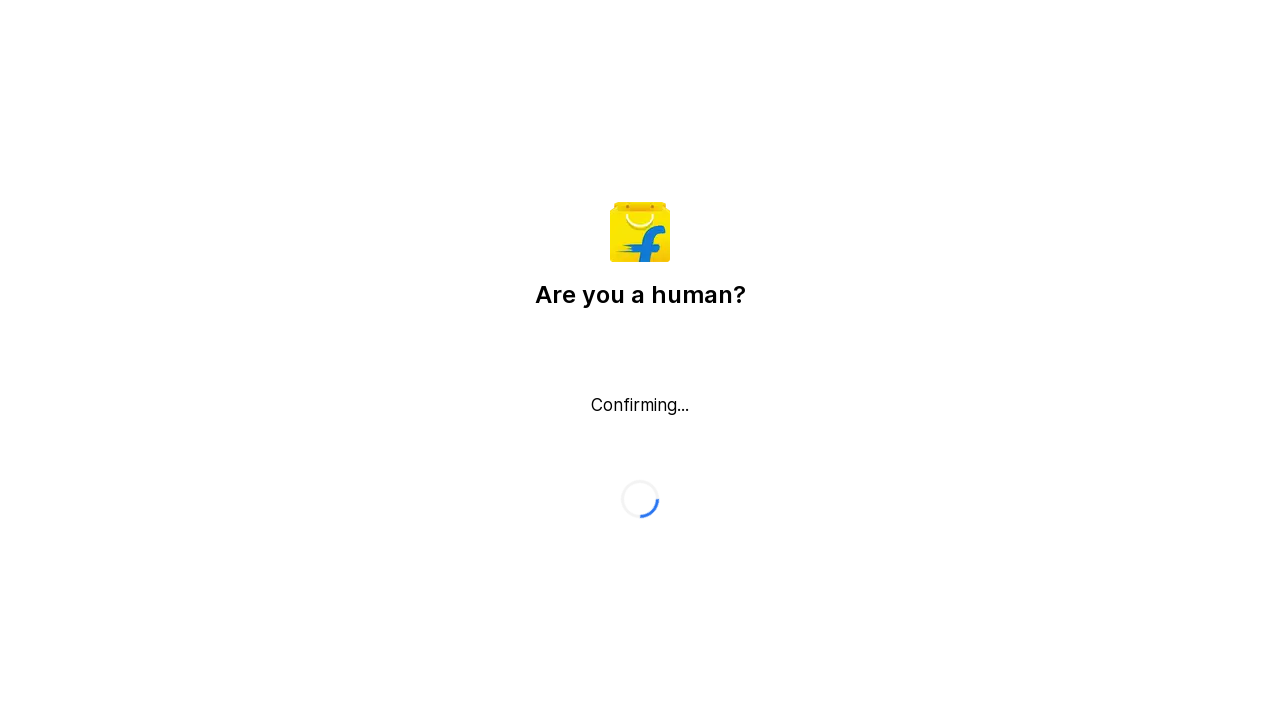

Pressed Page Down (iteration 5 of 10)
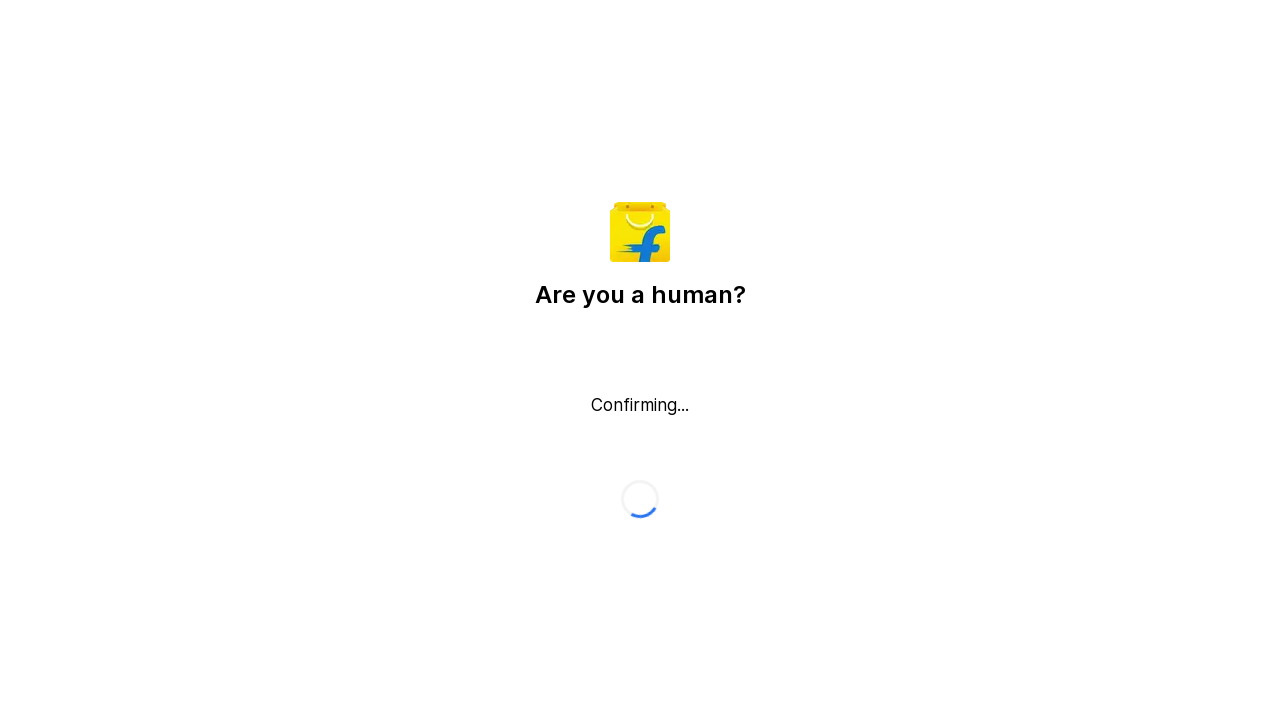

Waited 1500ms for page to scroll
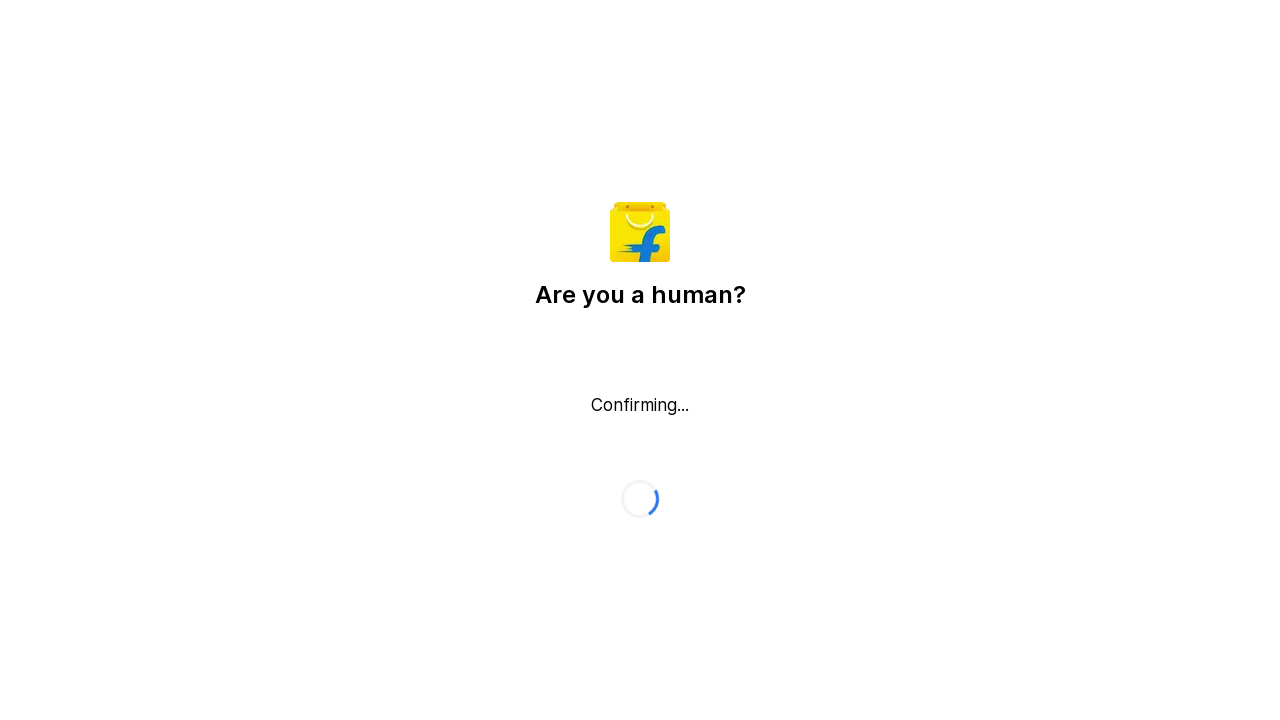

Pressed Page Down (iteration 6 of 10)
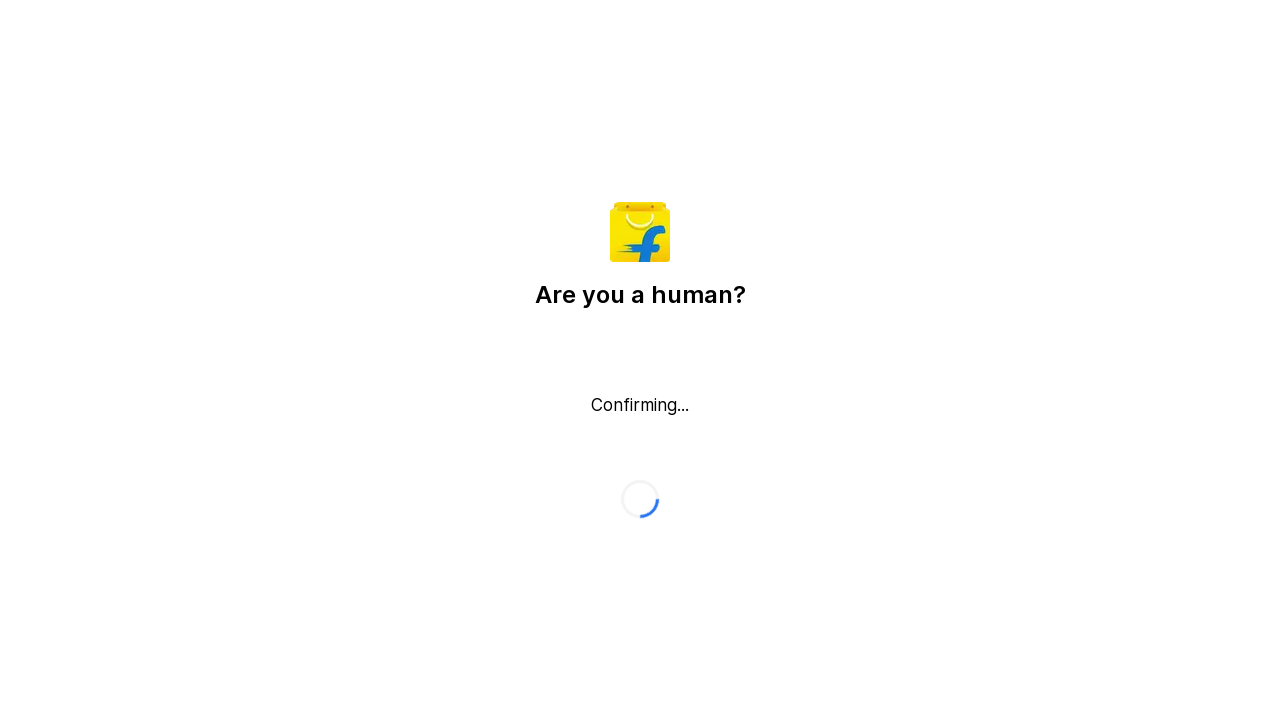

Waited 1500ms for page to scroll
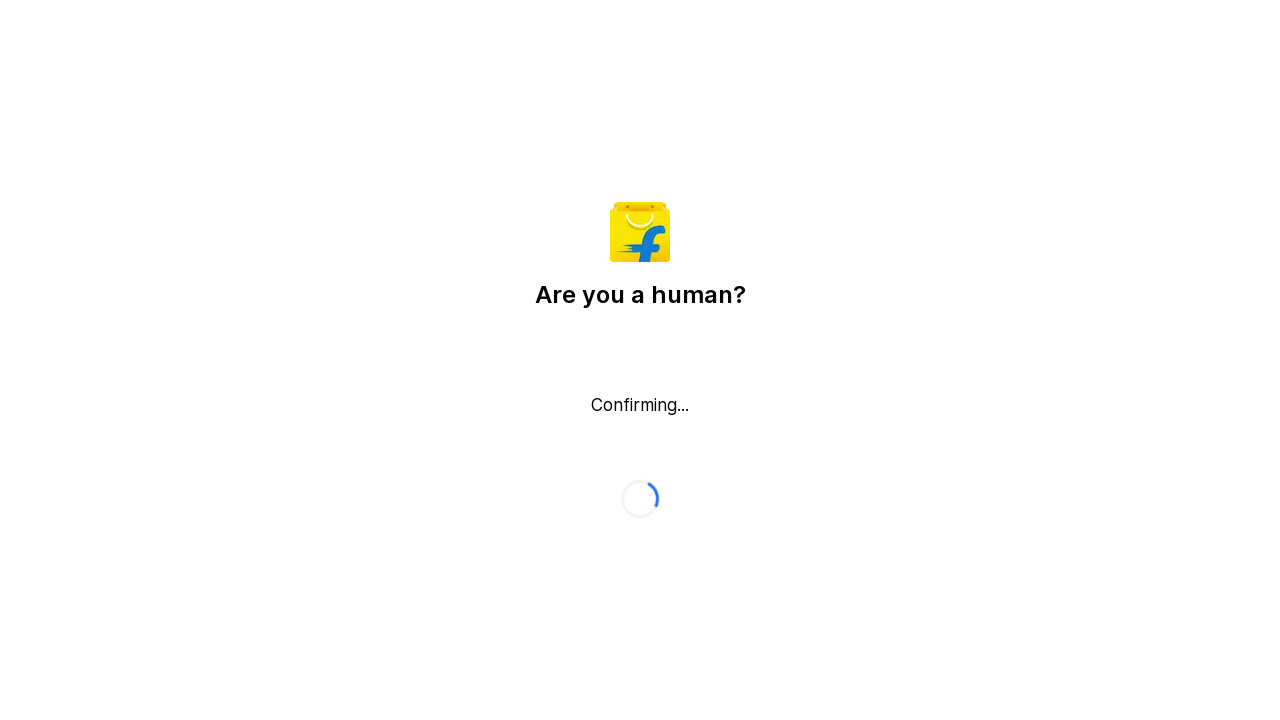

Pressed Page Down (iteration 7 of 10)
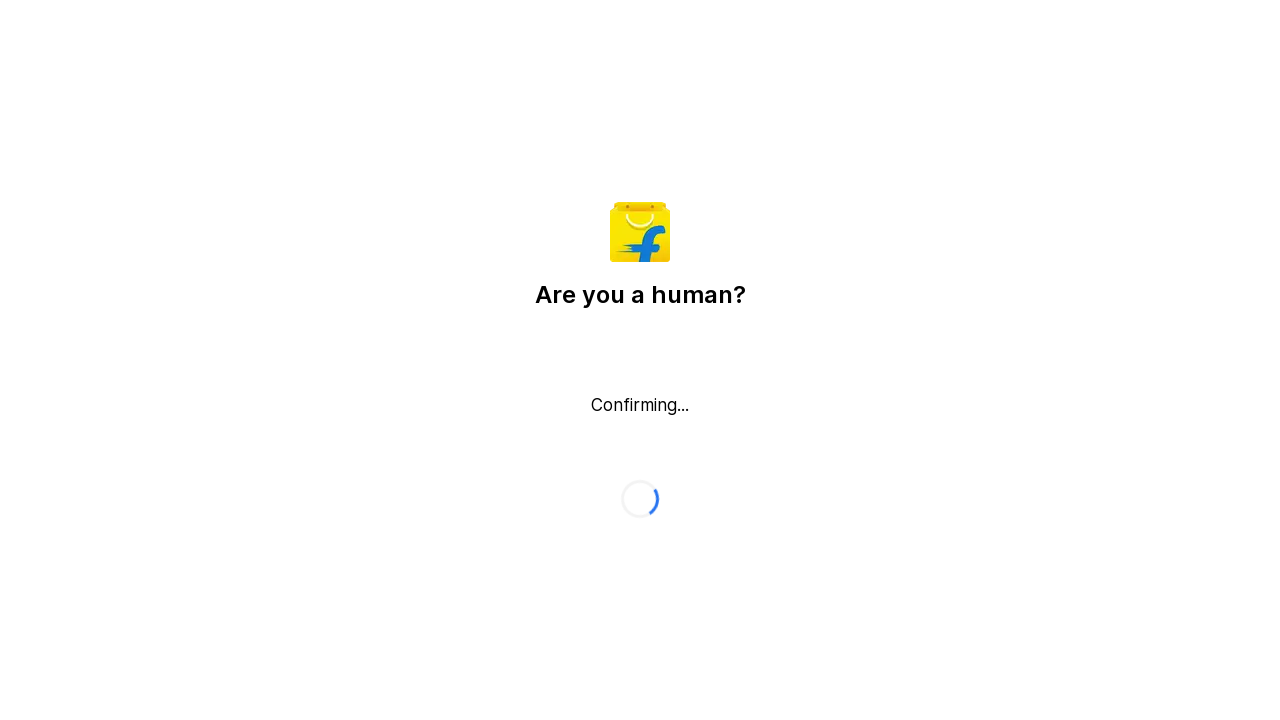

Waited 1500ms for page to scroll
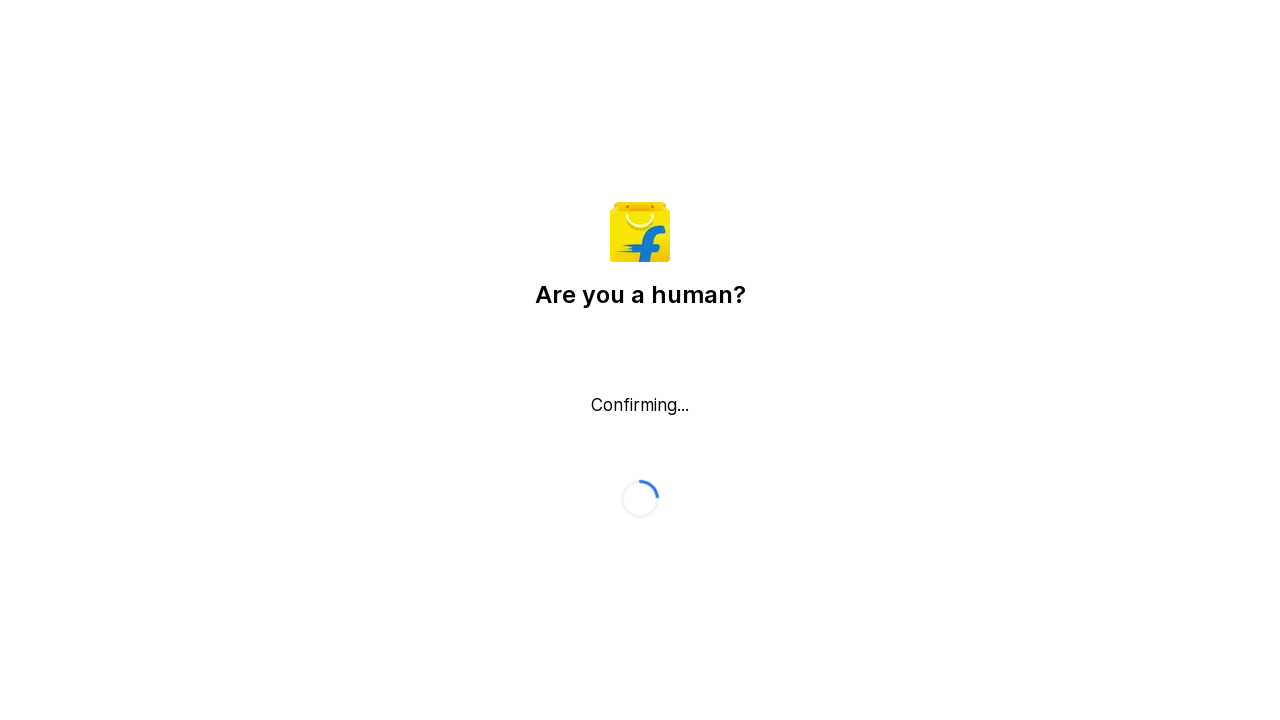

Pressed Page Down (iteration 8 of 10)
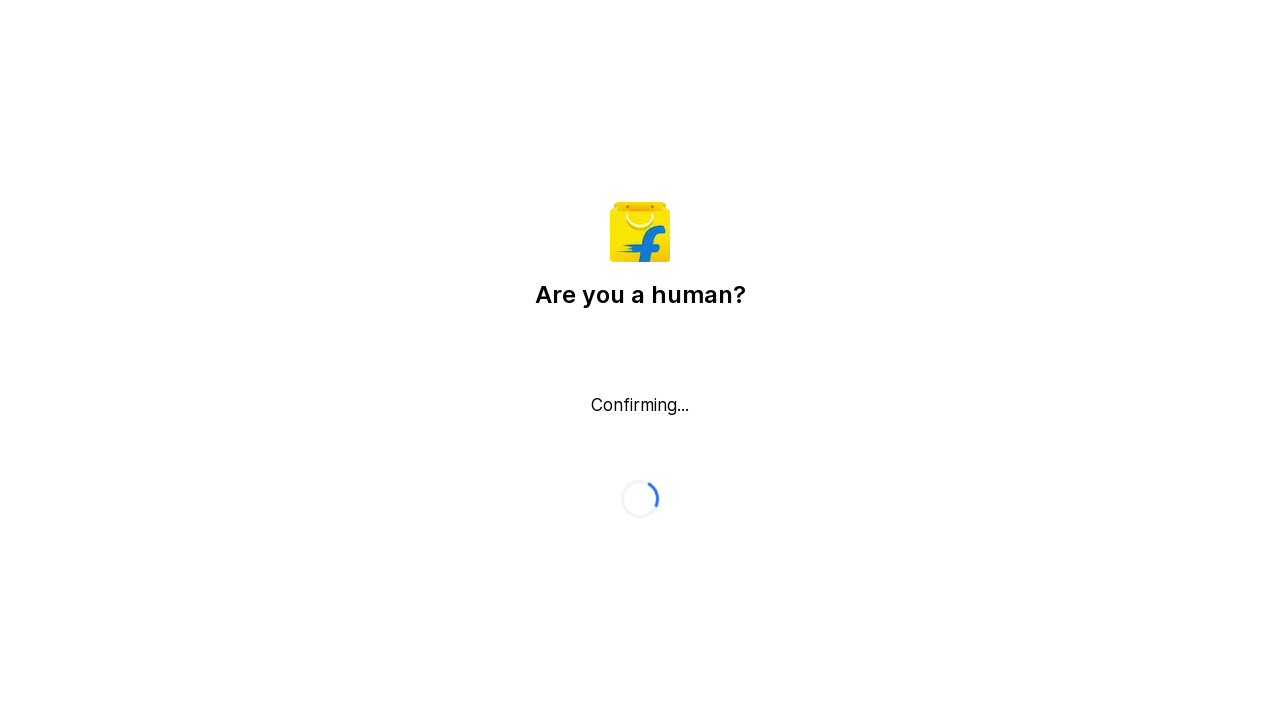

Waited 1500ms for page to scroll
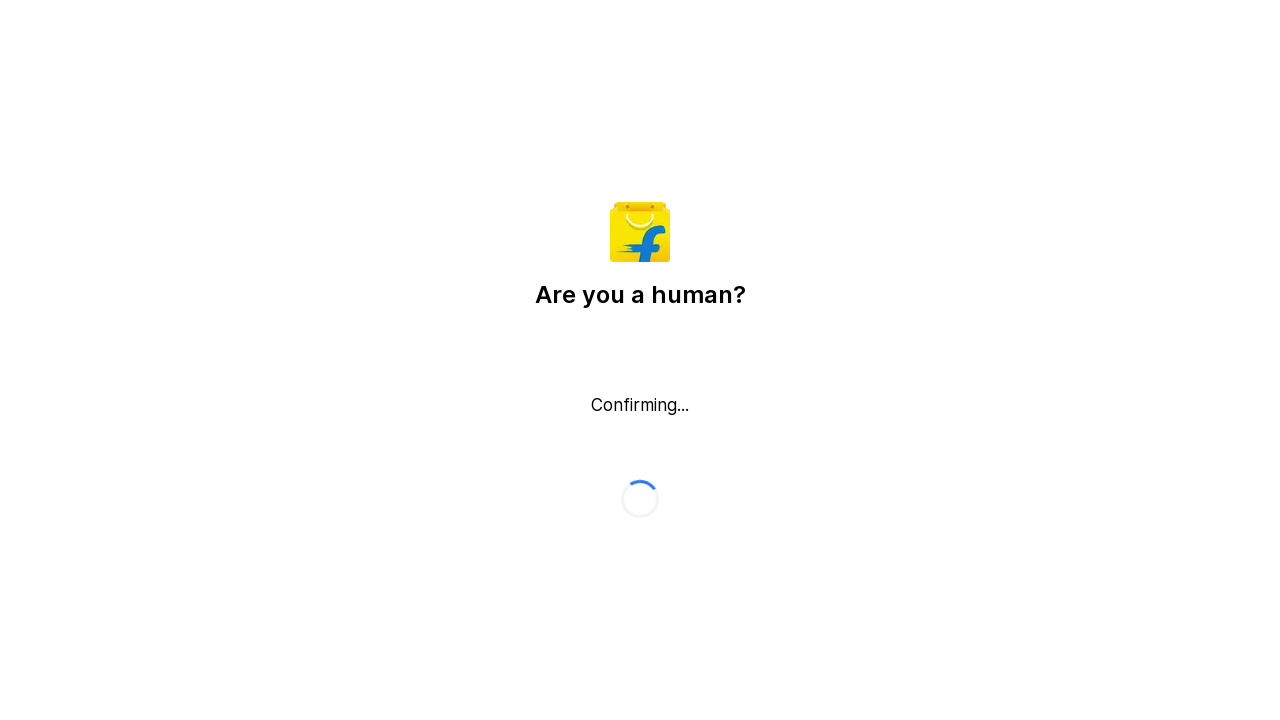

Pressed Page Down (iteration 9 of 10)
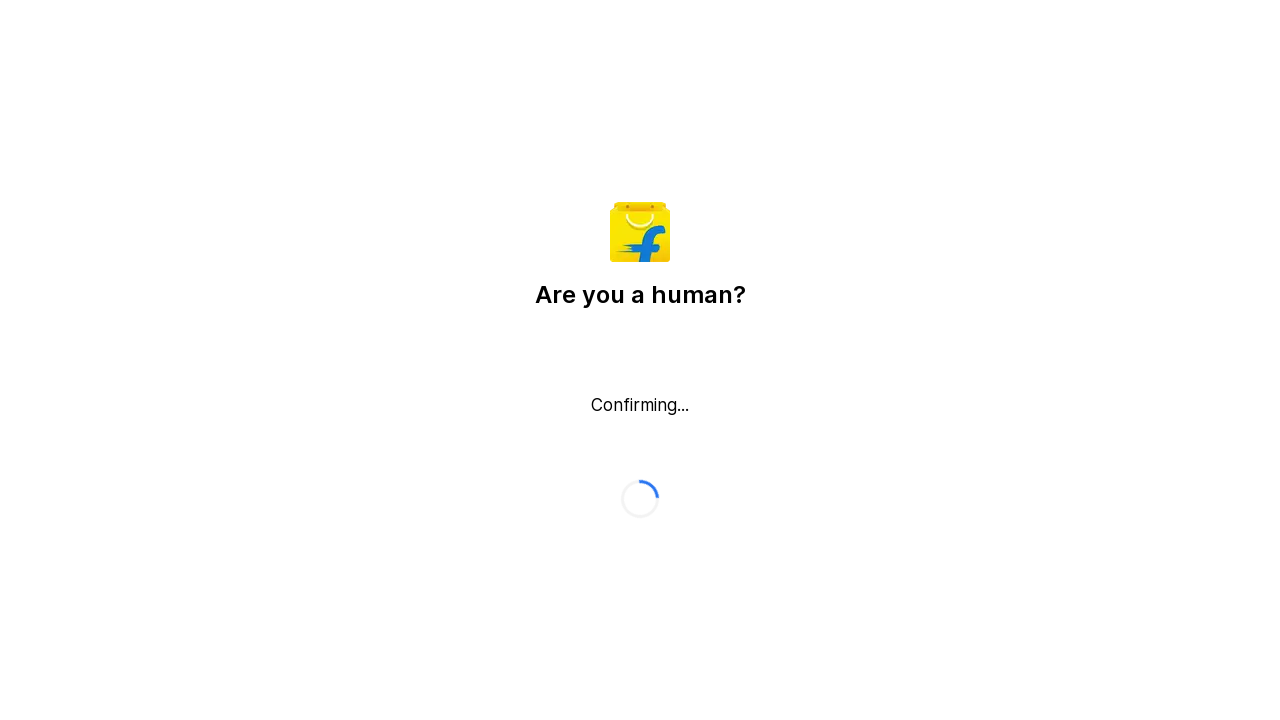

Waited 1500ms for page to scroll
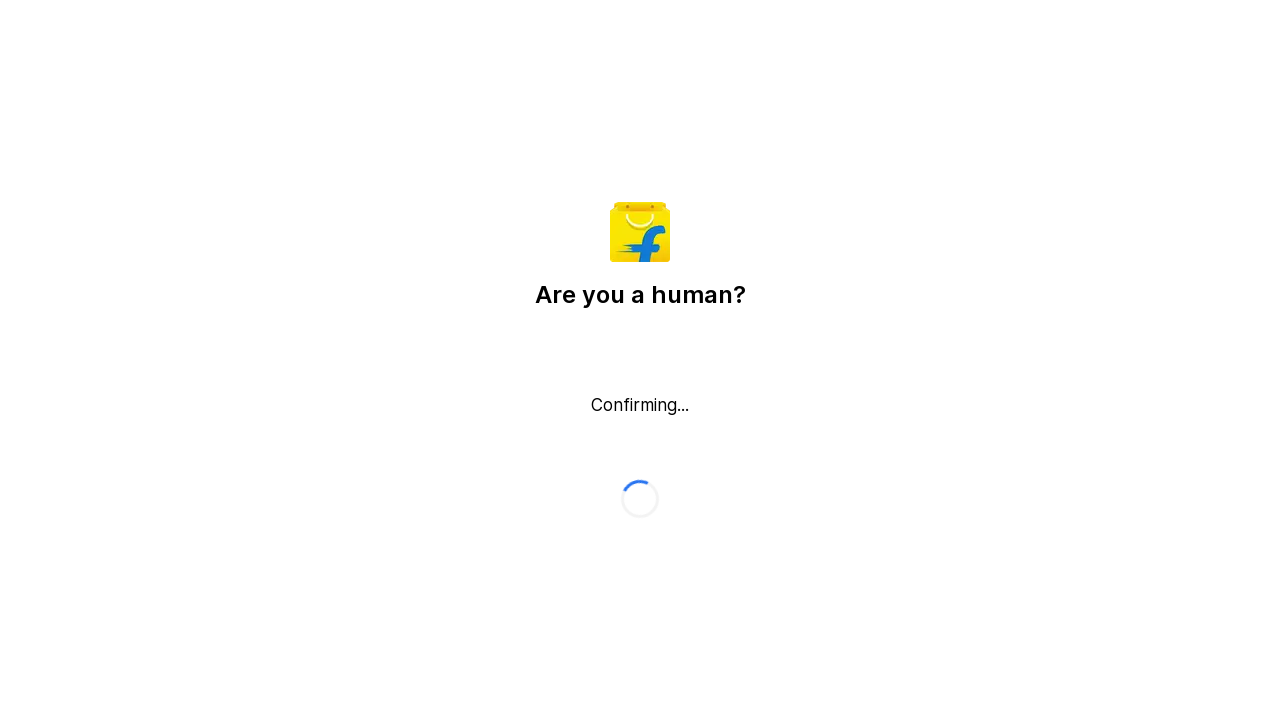

Pressed Page Down (iteration 10 of 10)
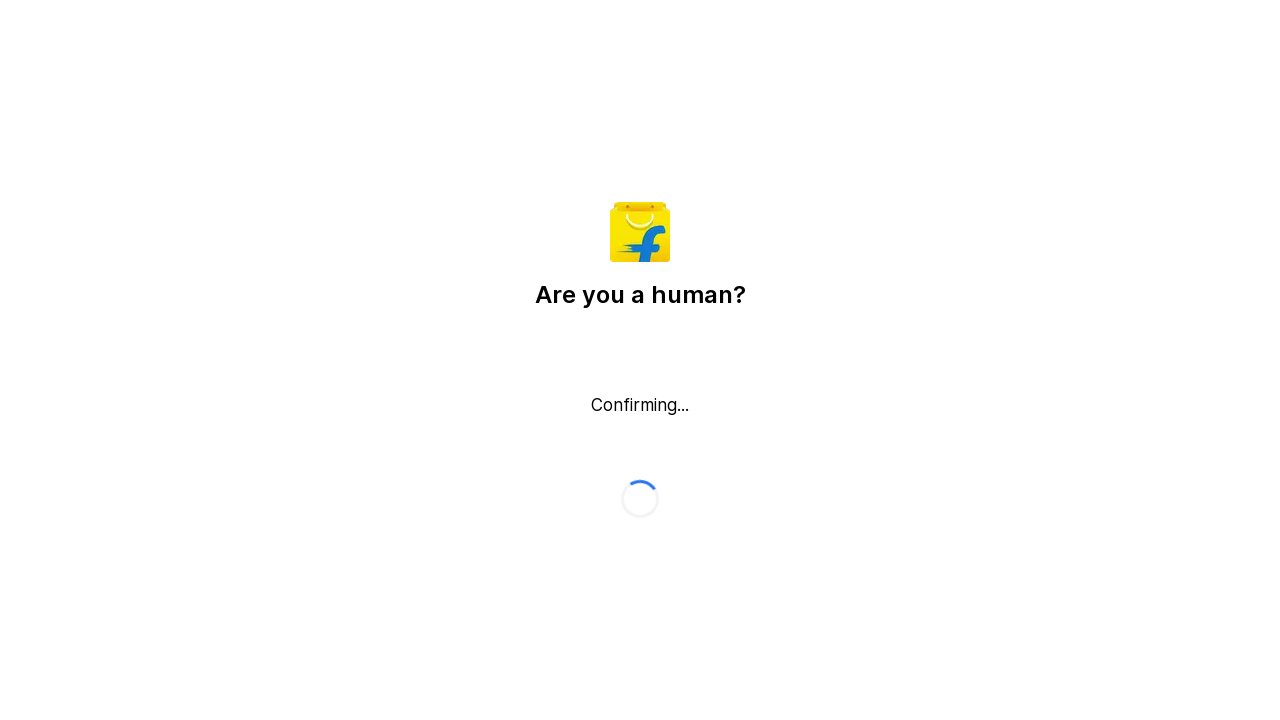

Waited 1500ms for page to scroll
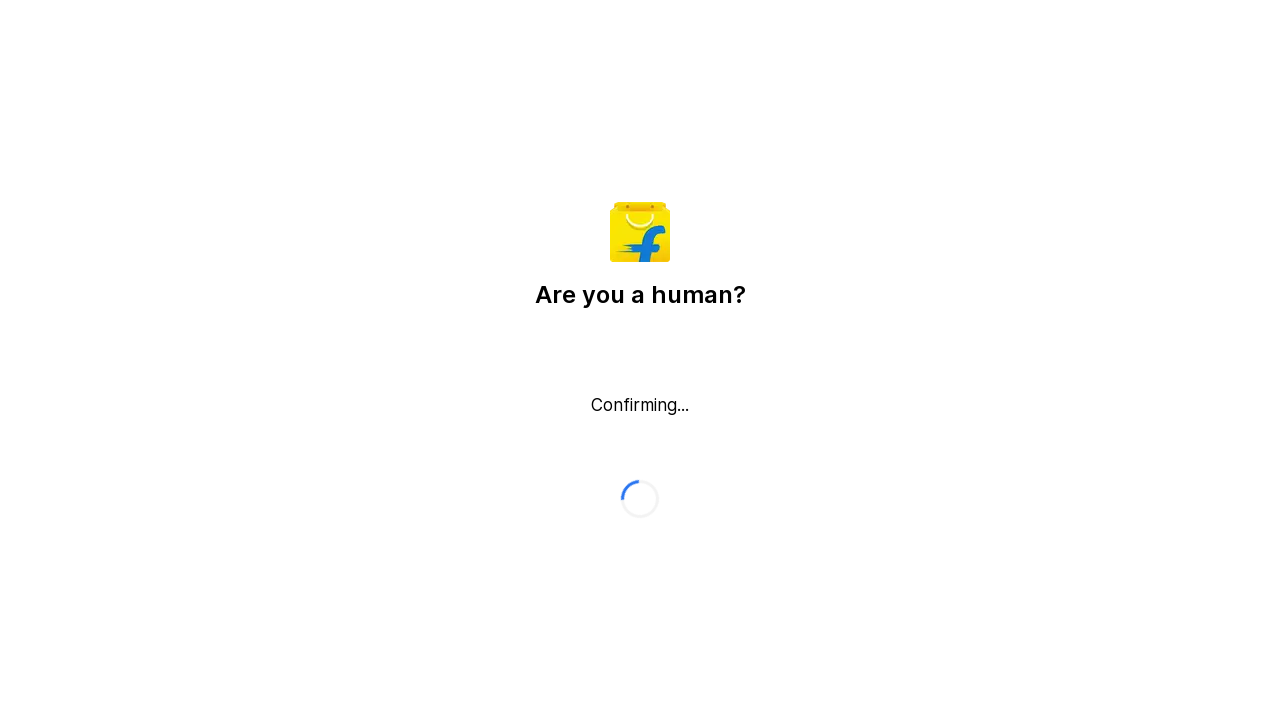

Waited 1000ms before jumping to bottom
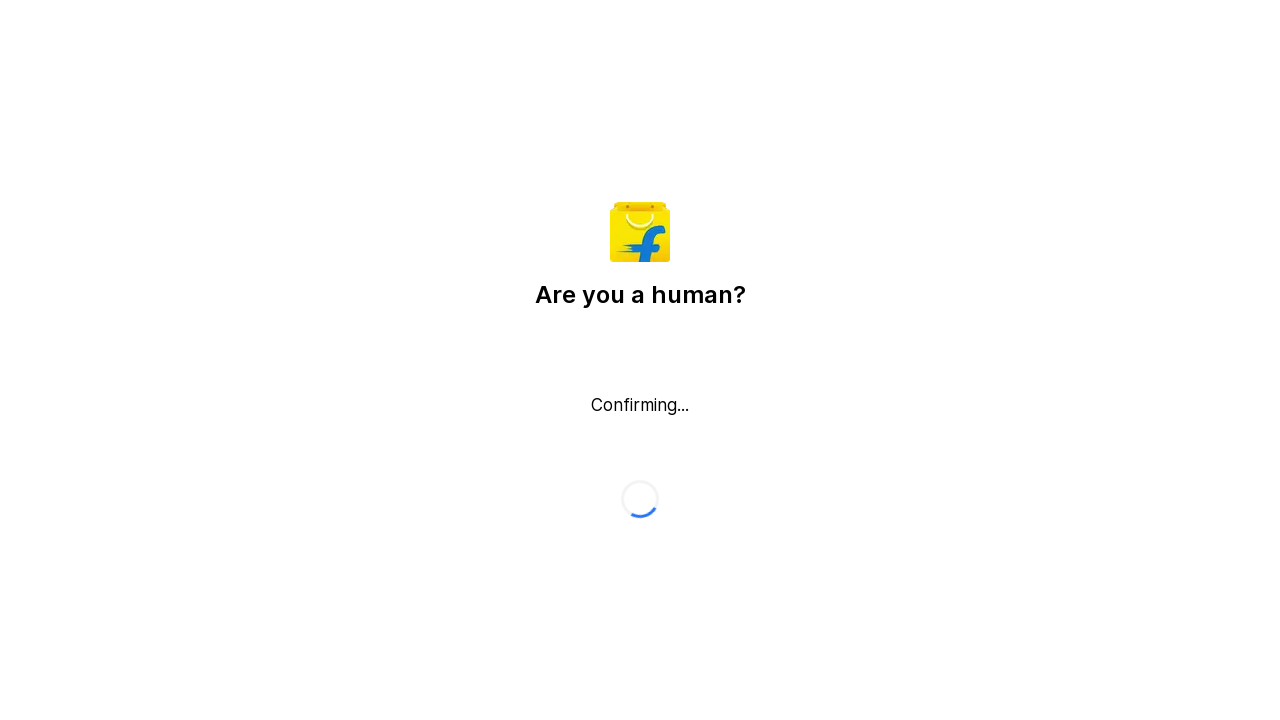

Pressed Ctrl+End to jump to bottom of page
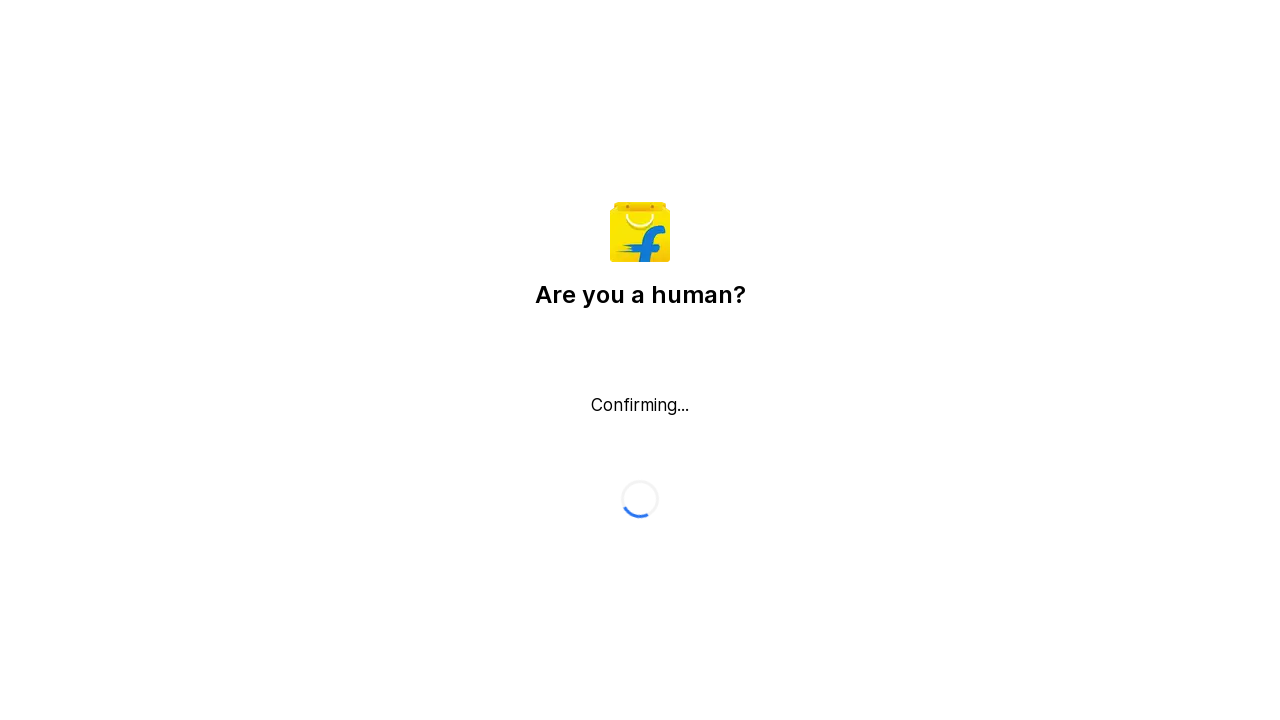

Waited 1000ms at bottom of page
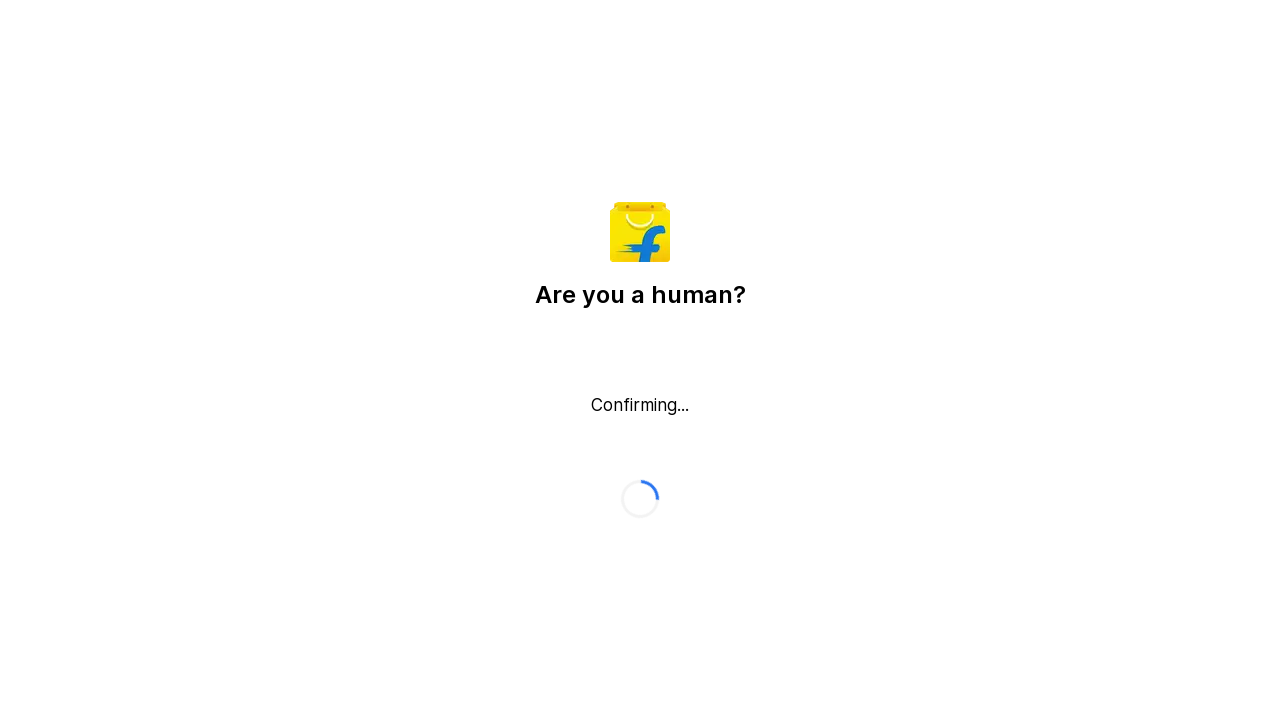

Pressed Ctrl+Home to jump to top of page
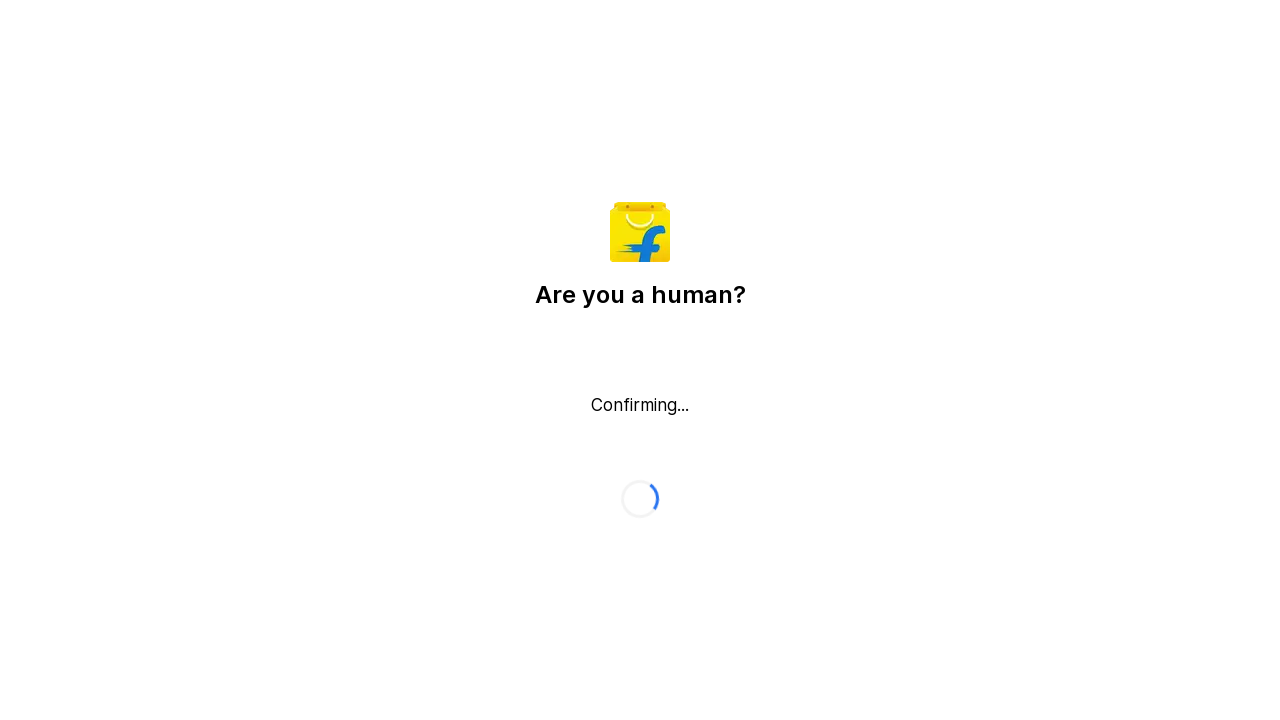

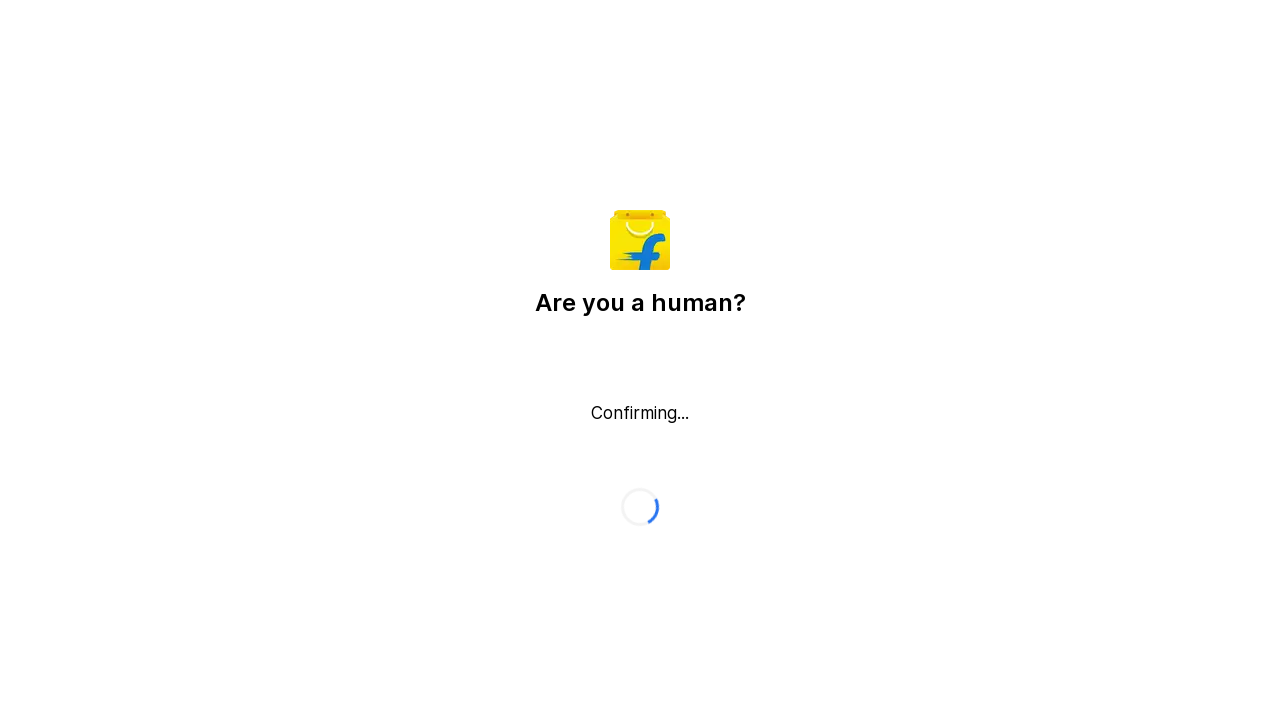